Navigates to NSE SME market page and interacts with the SME table by clicking the last row and scrolling

Starting URL: https://www.nseindia.com/market-data/sme-market

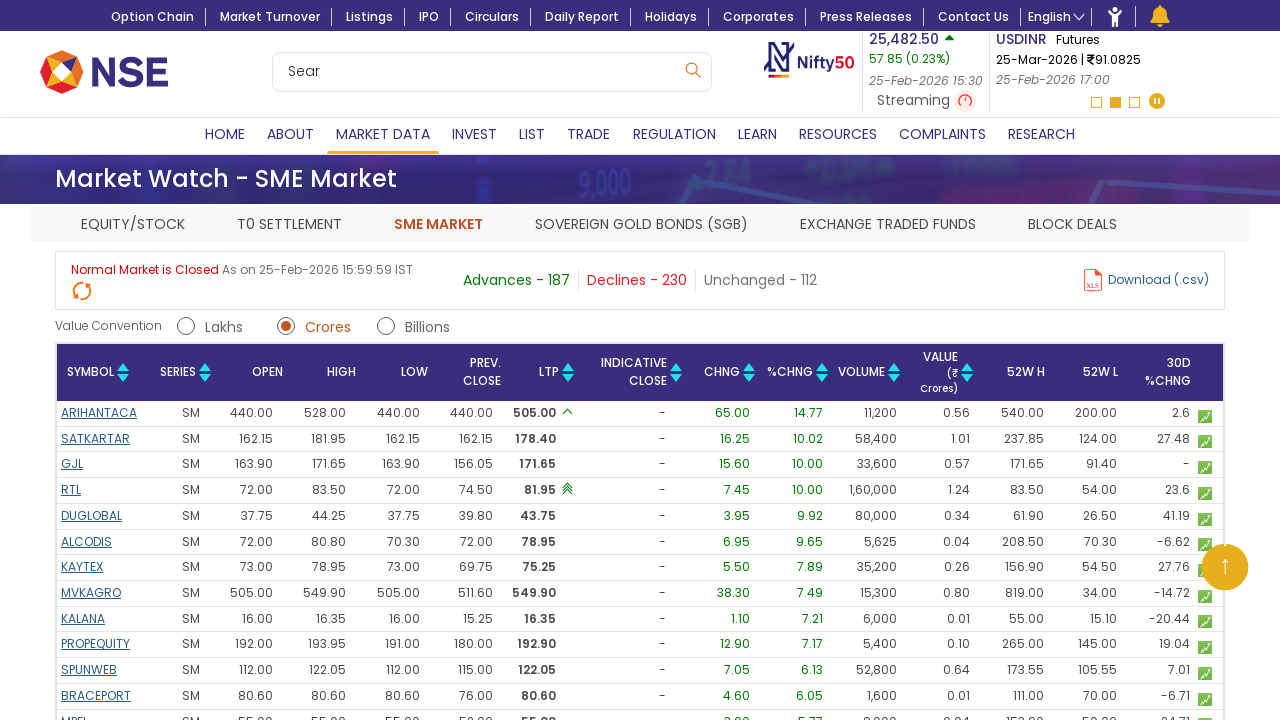

Waited 10 seconds for NSE SME market page to fully load
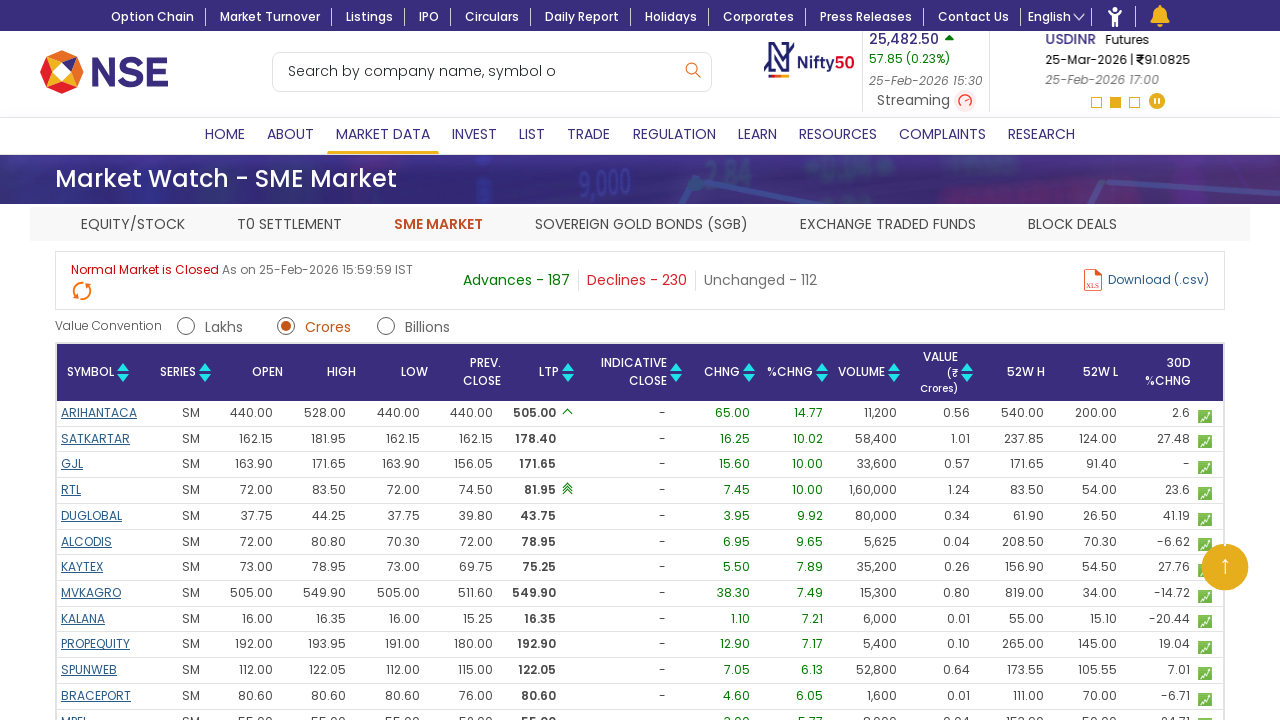

Clicked on the last row of the SME table at (640, 360) on (//table[@id="liveSMEkTable"]/tbody/tr)[last()]
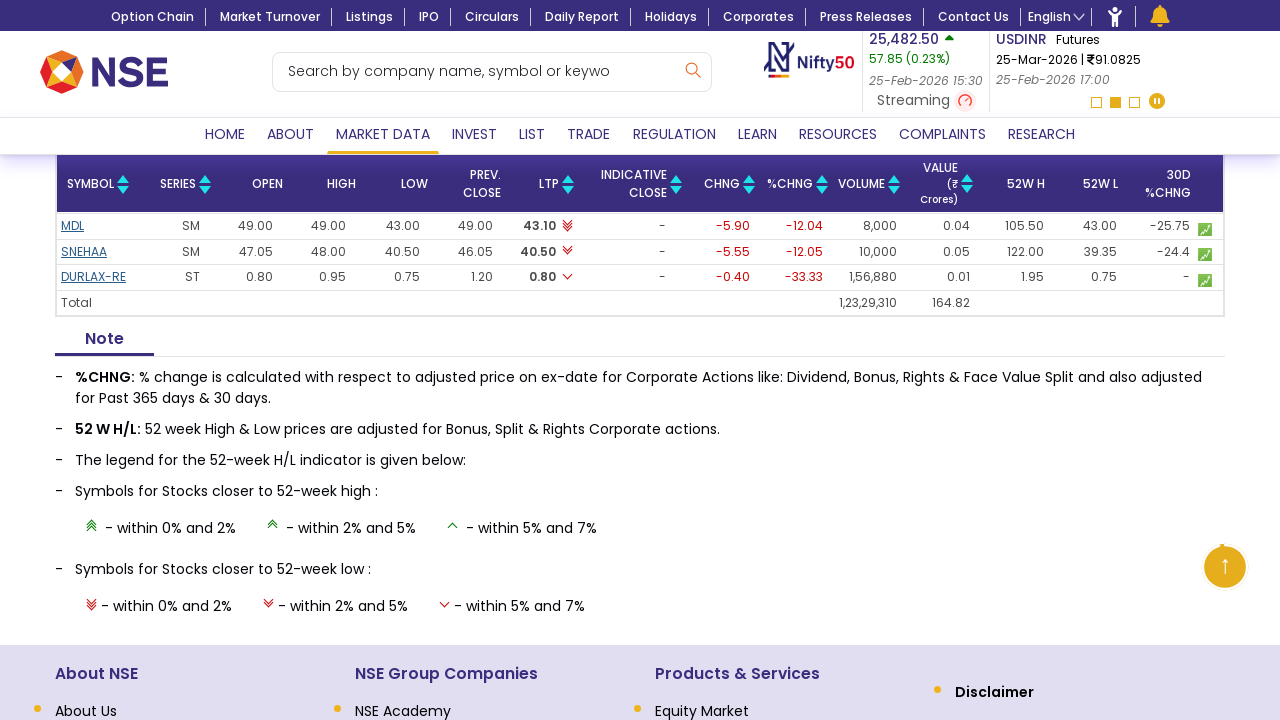

Pressed PageDown to scroll down the page
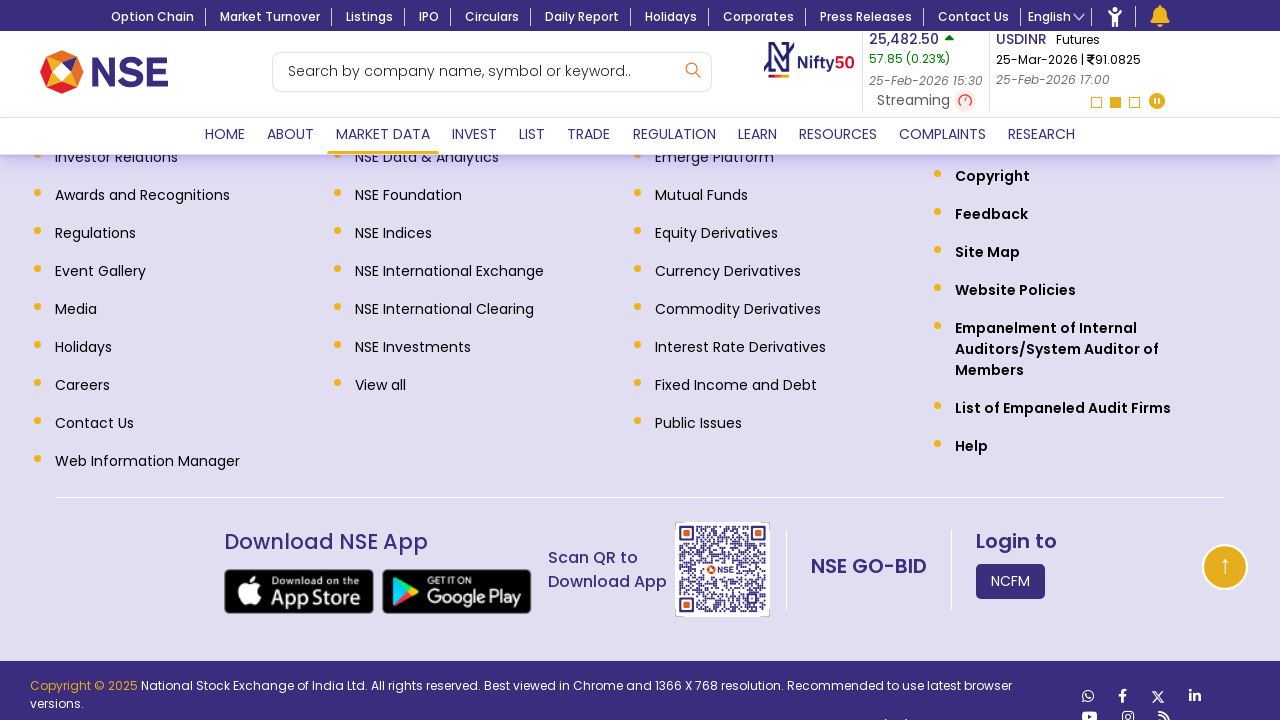

Waited 10 seconds after scrolling
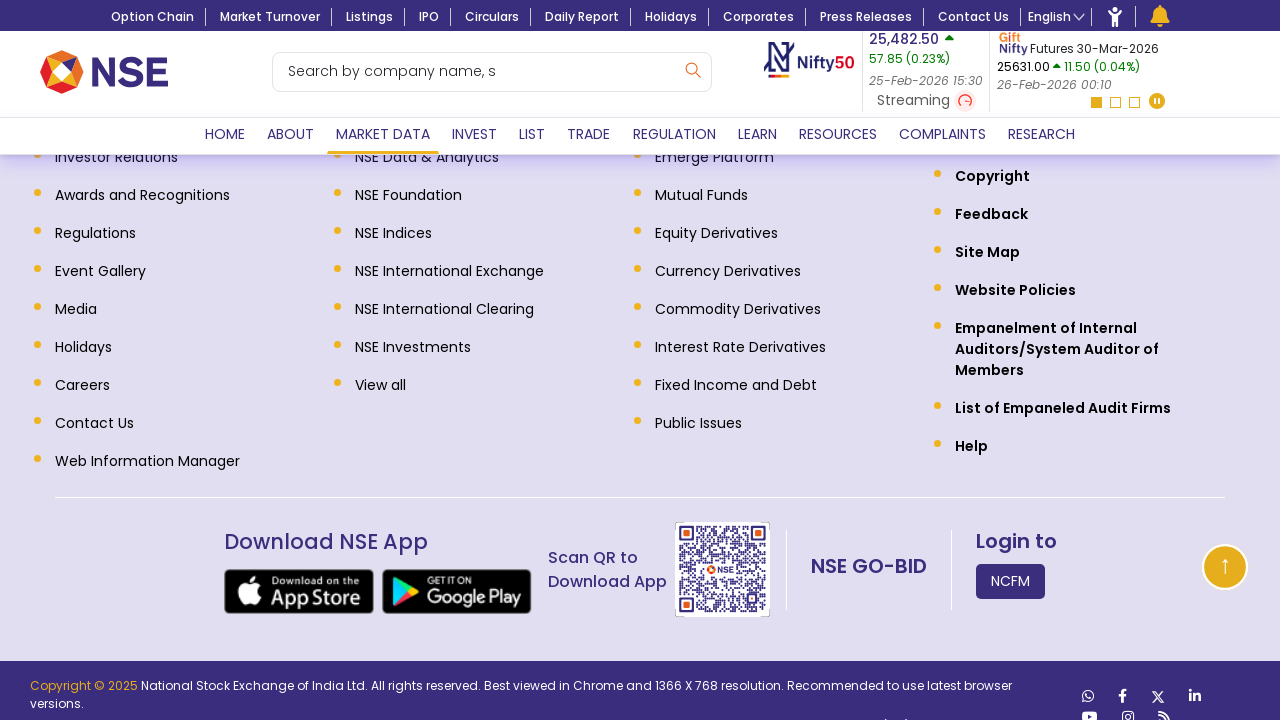

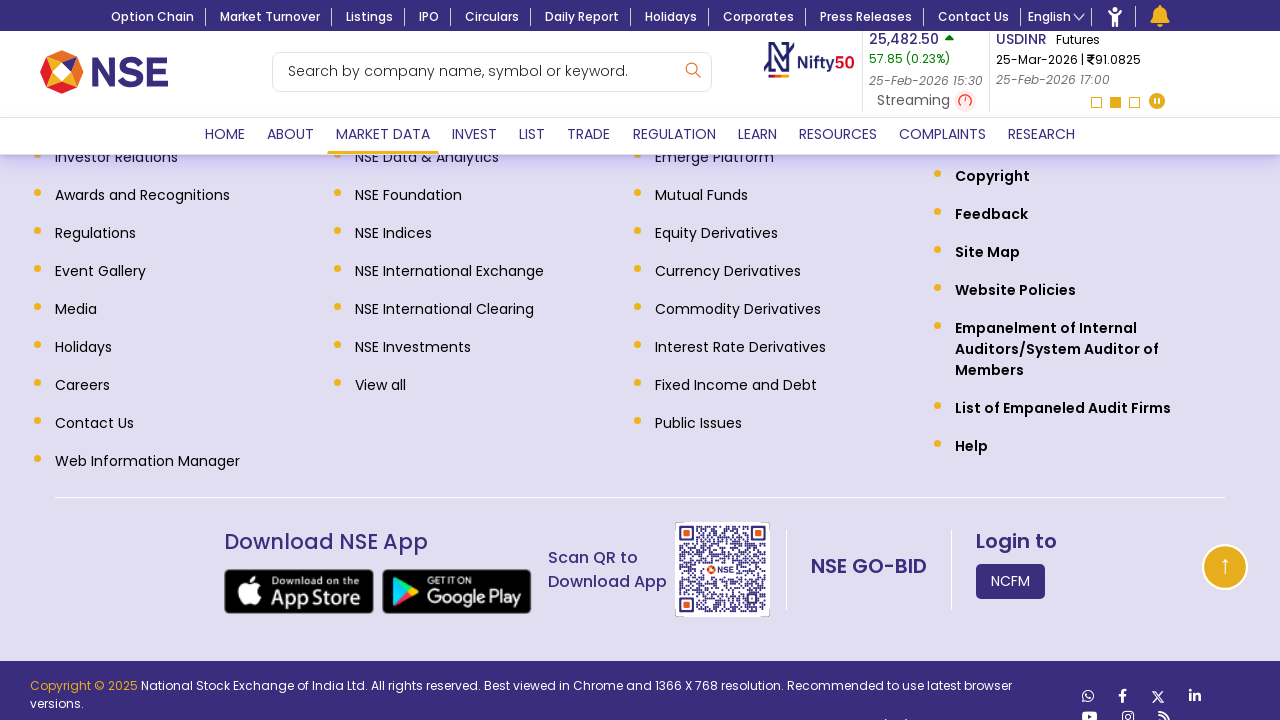